Tests that browser back button works correctly with filter navigation

Starting URL: https://demo.playwright.dev/todomvc

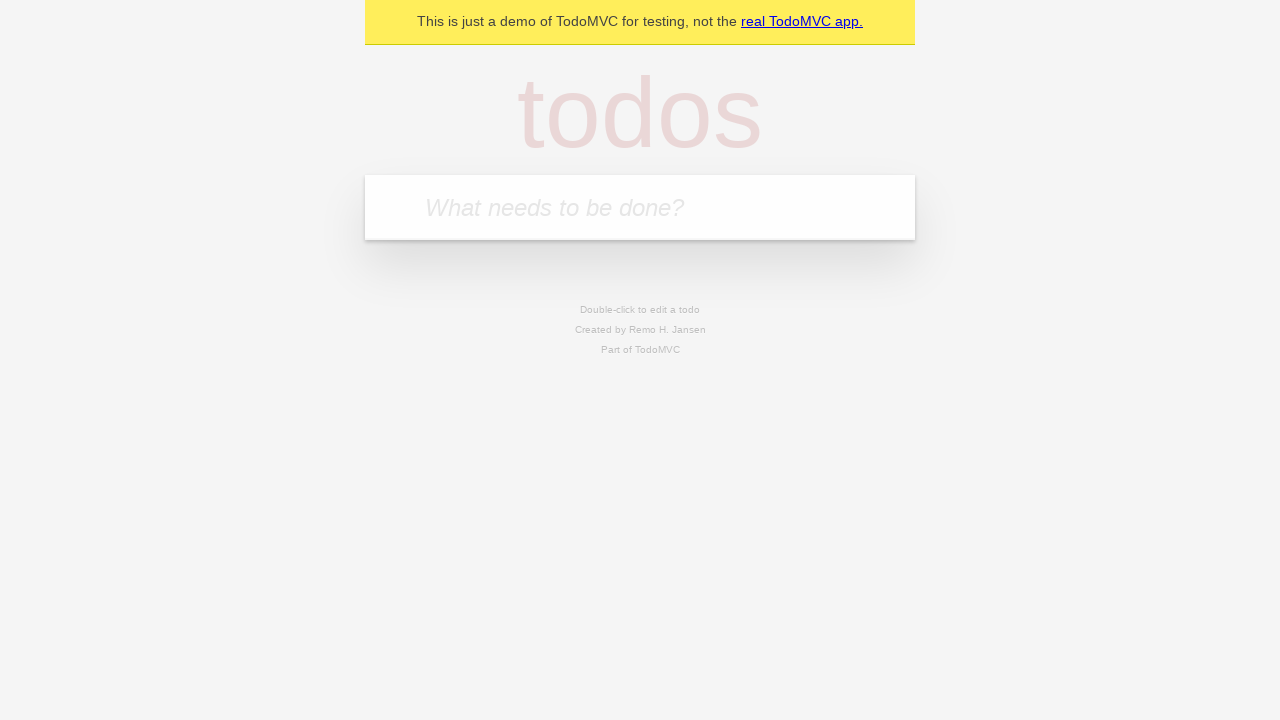

Filled new todo input with 'buy some cheese' on .new-todo
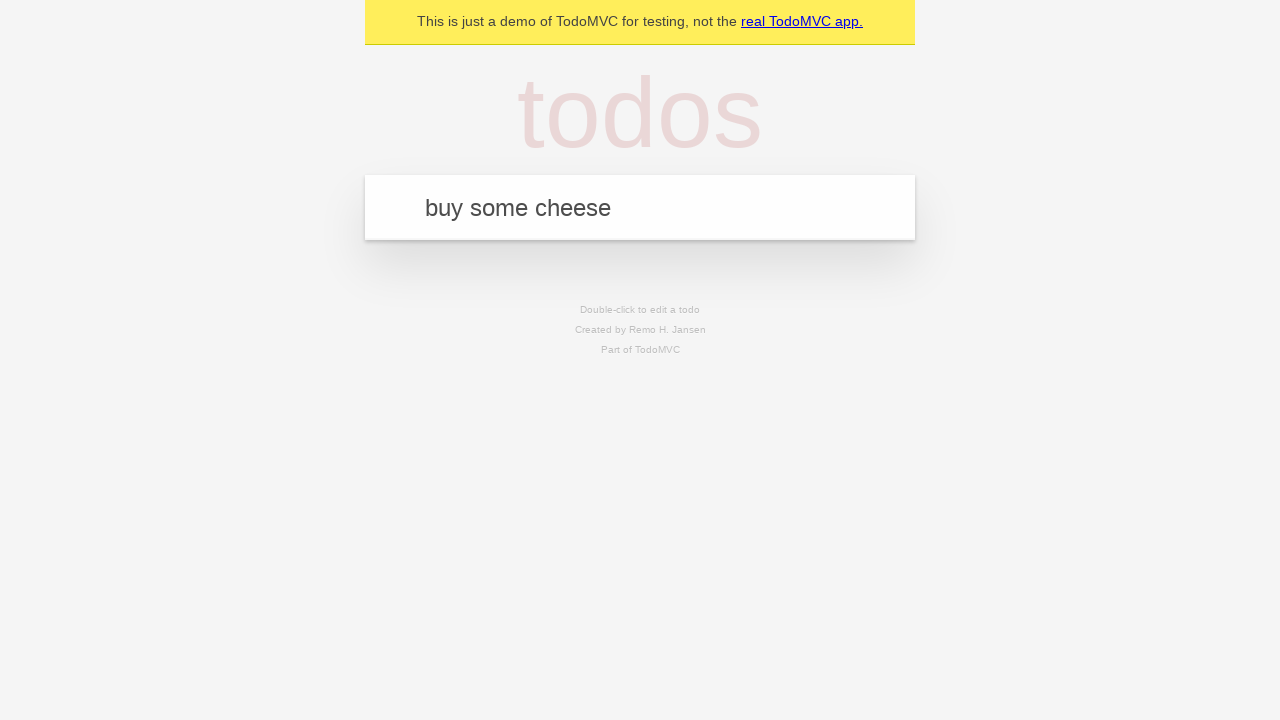

Pressed Enter to create first todo on .new-todo
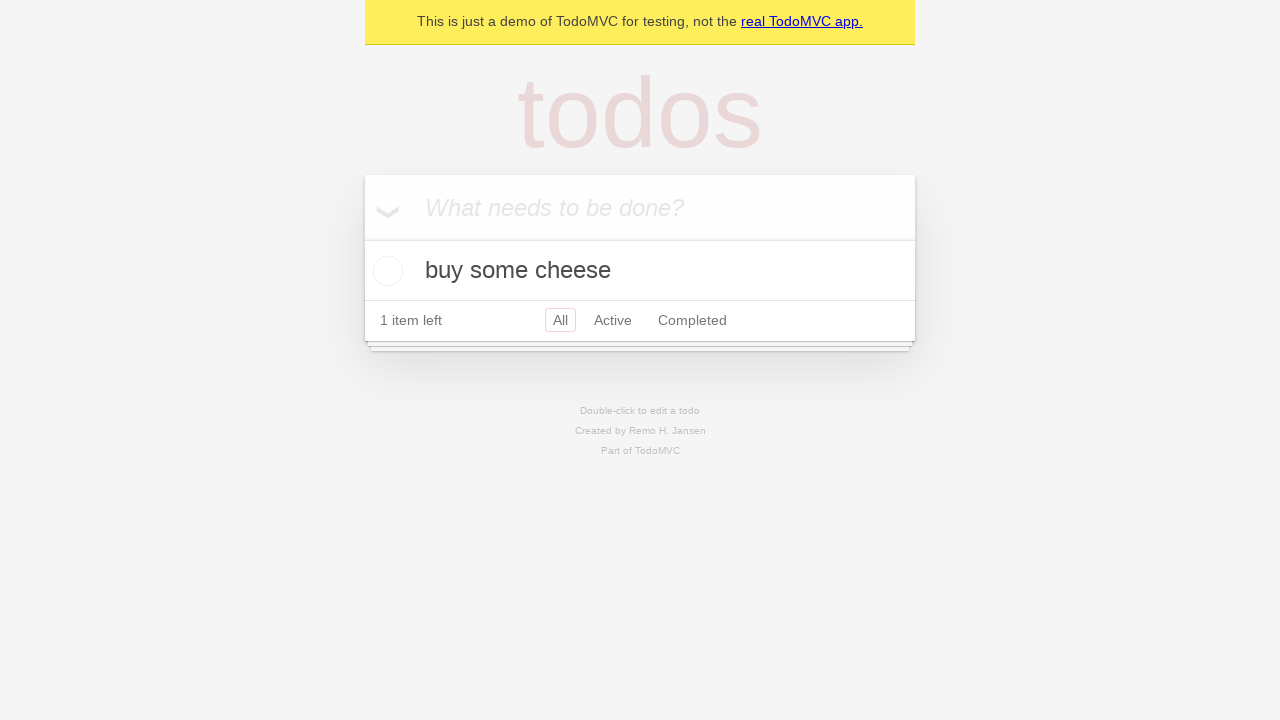

Filled new todo input with 'feed the cat' on .new-todo
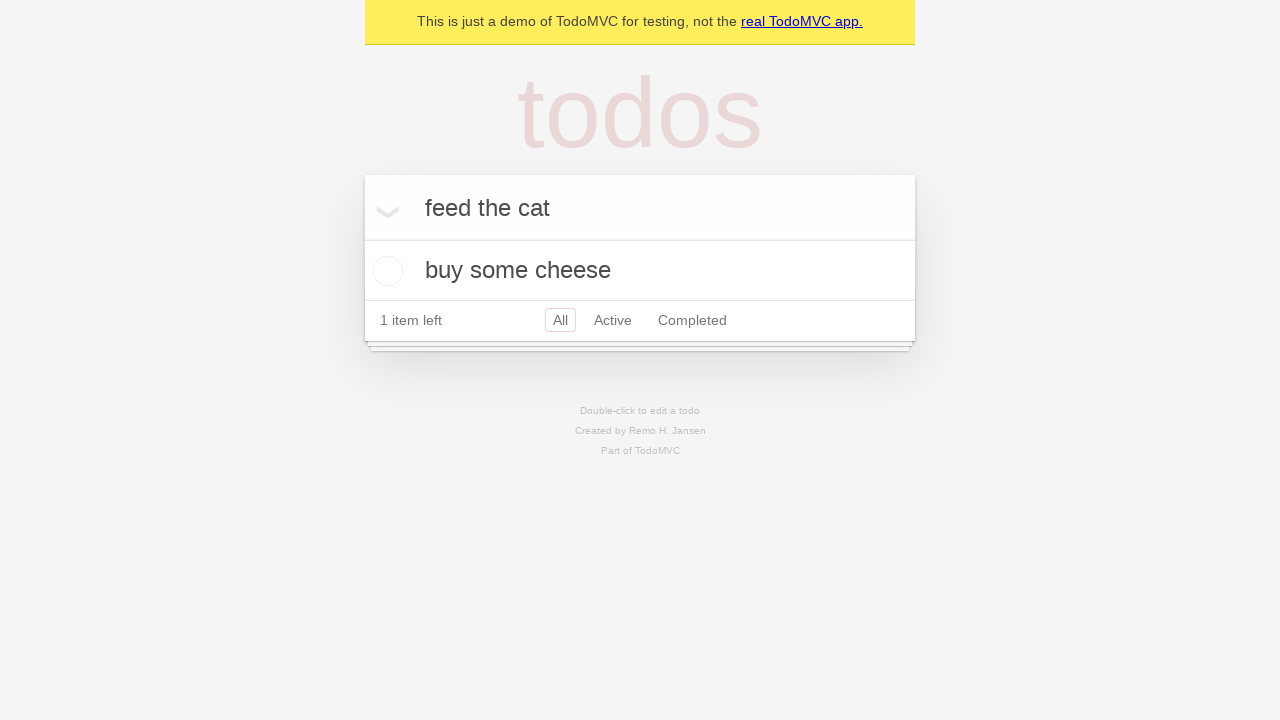

Pressed Enter to create second todo on .new-todo
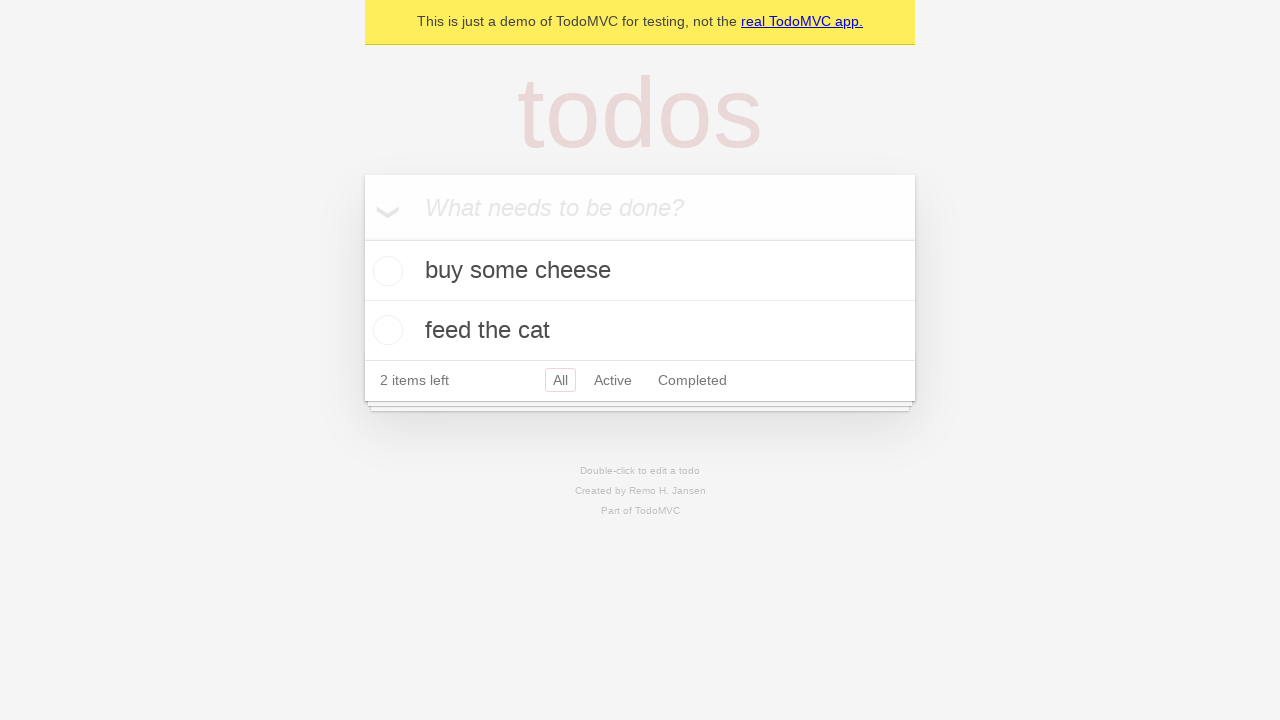

Filled new todo input with 'book a doctors appointment' on .new-todo
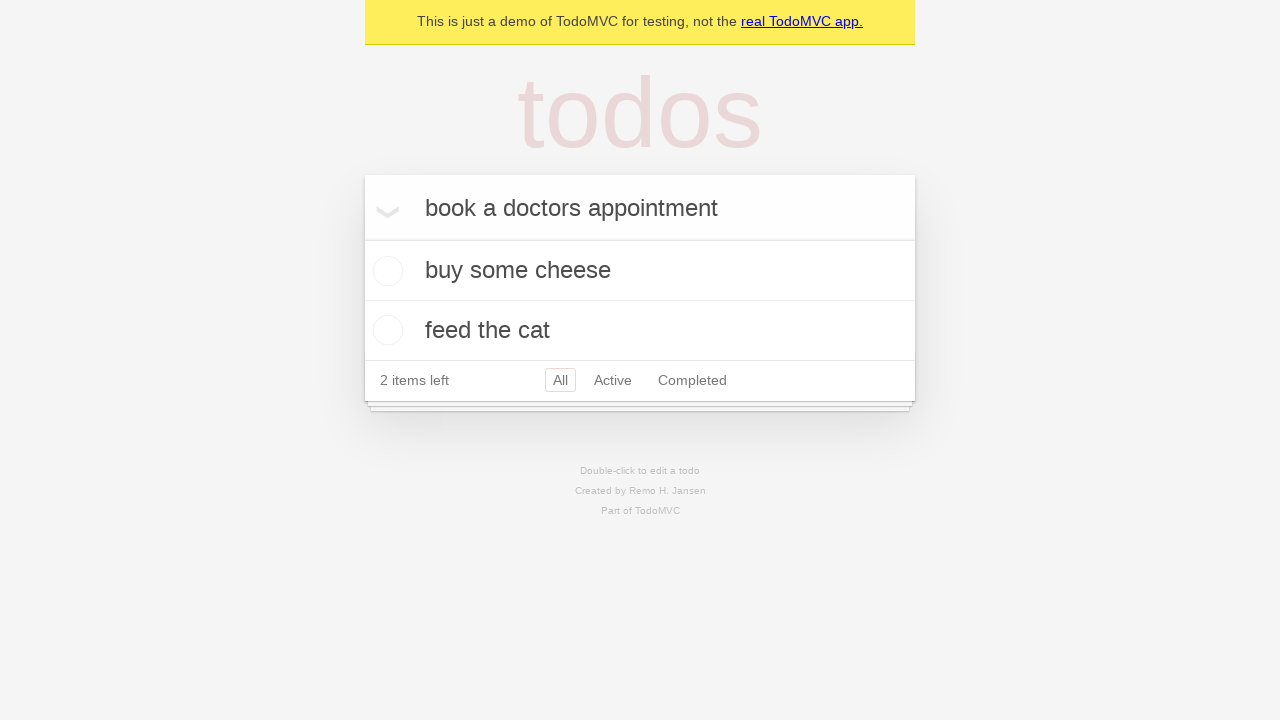

Pressed Enter to create third todo on .new-todo
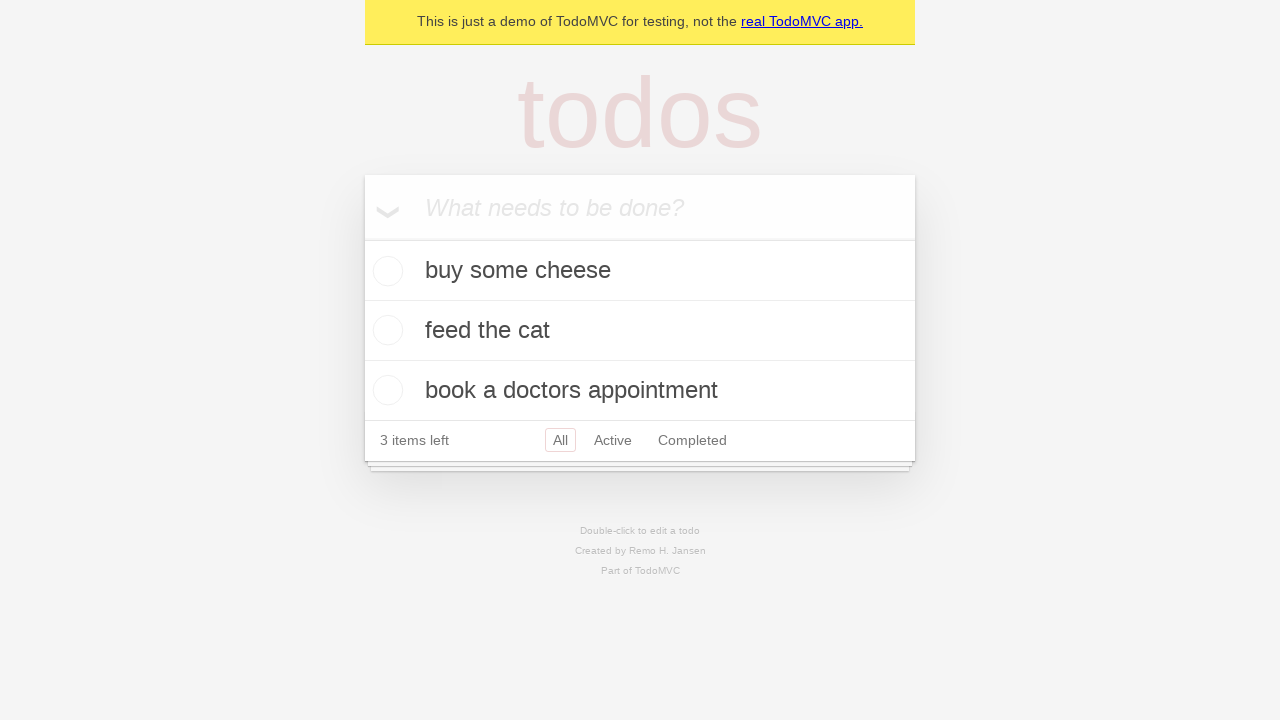

Checked the second todo item at (385, 330) on .todo-list li .toggle >> nth=1
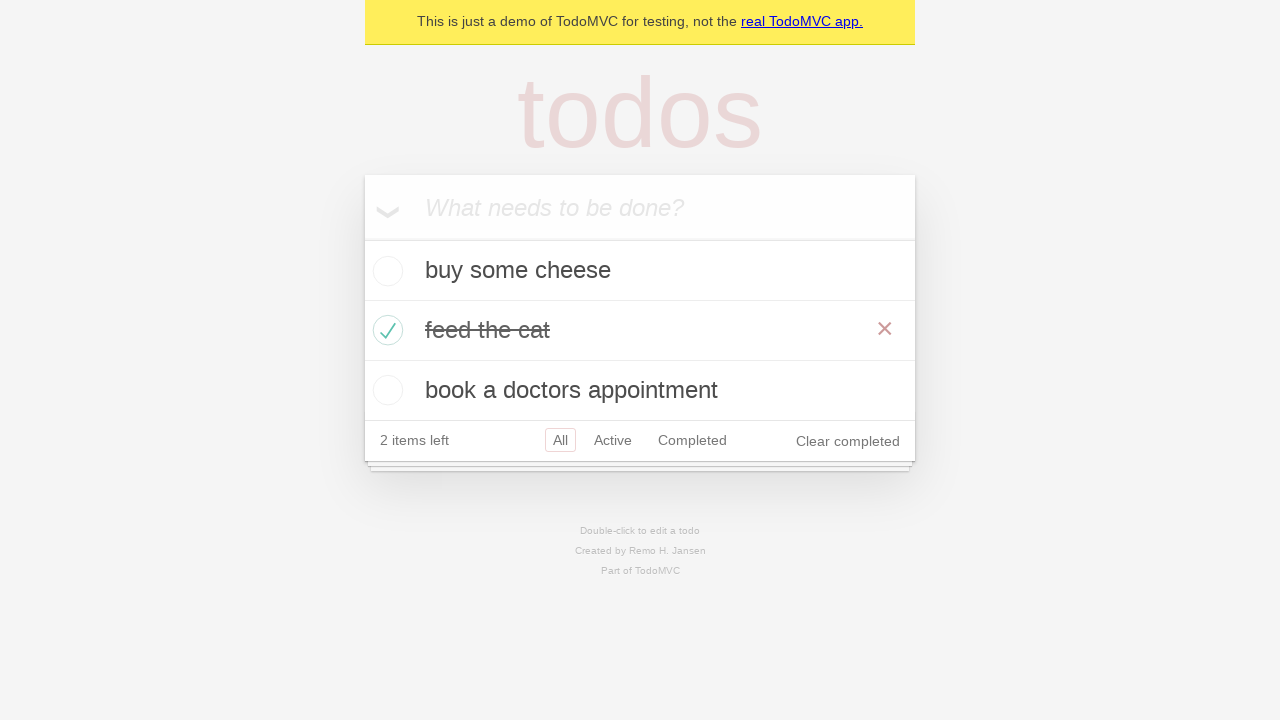

Clicked 'All' filter at (560, 440) on .filters >> text=All
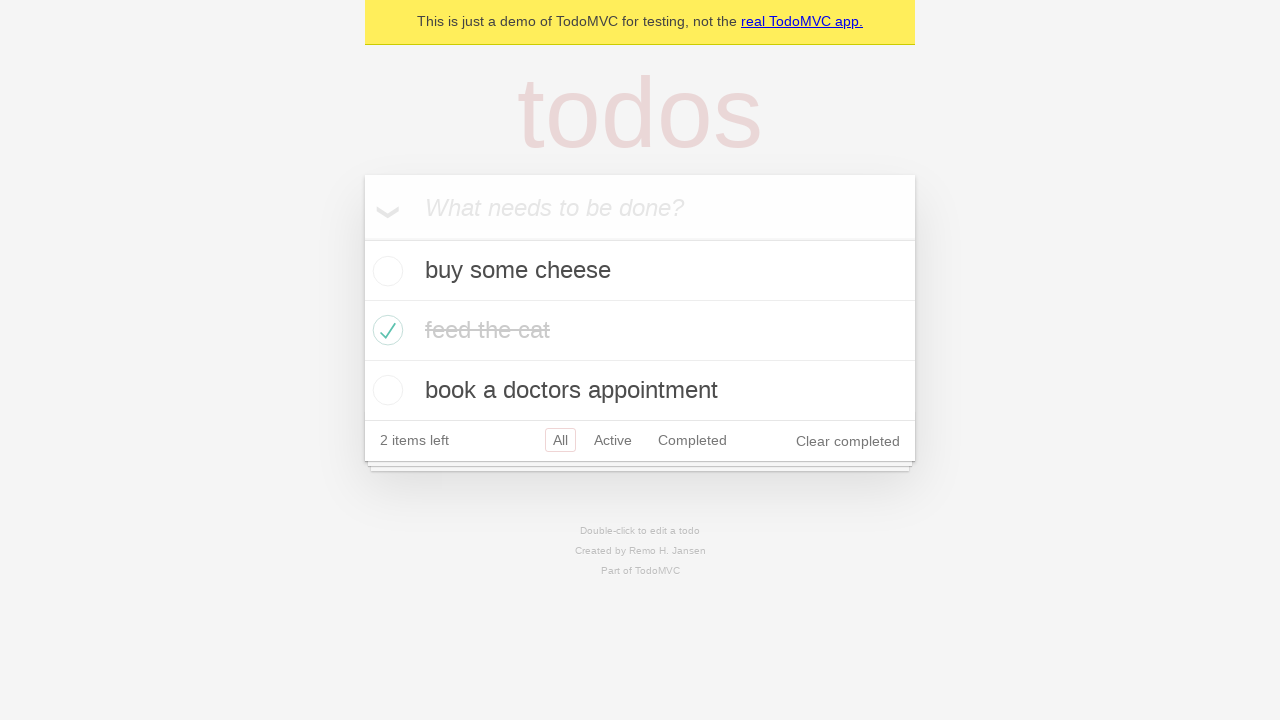

Clicked 'Active' filter at (613, 440) on .filters >> text=Active
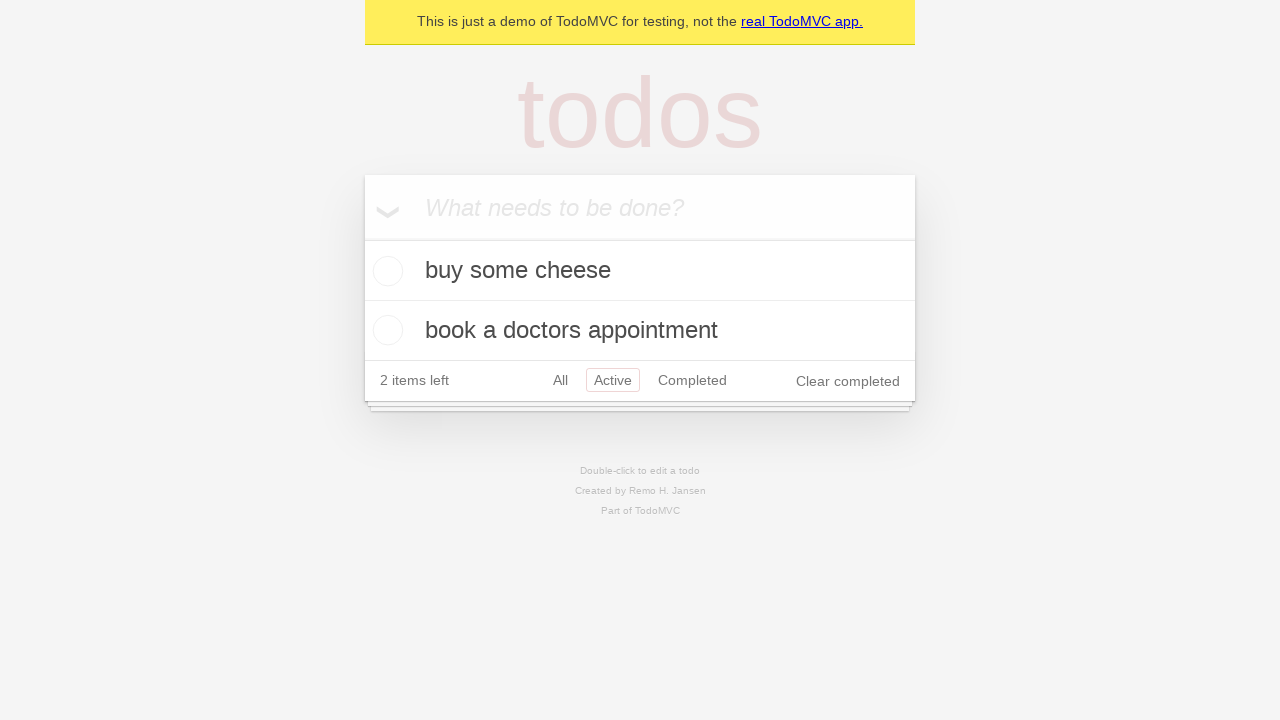

Clicked 'Completed' filter at (692, 380) on .filters >> text=Completed
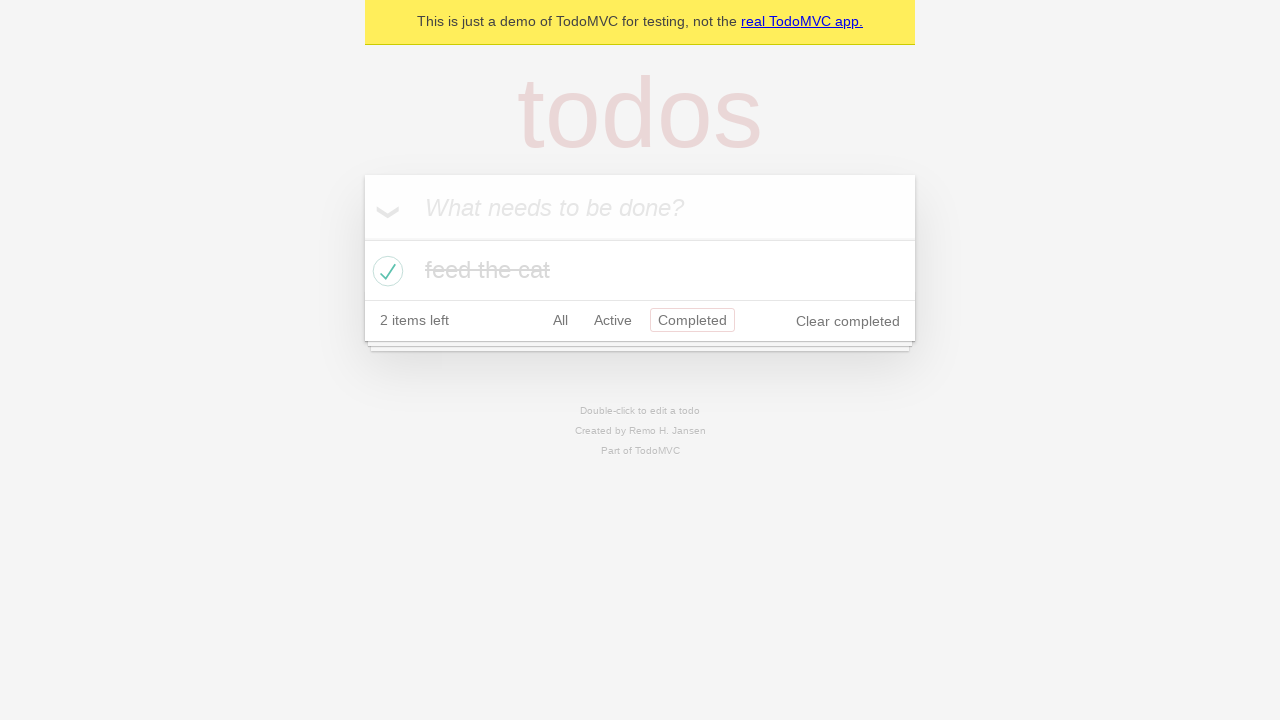

Navigated back to 'Active' filter view
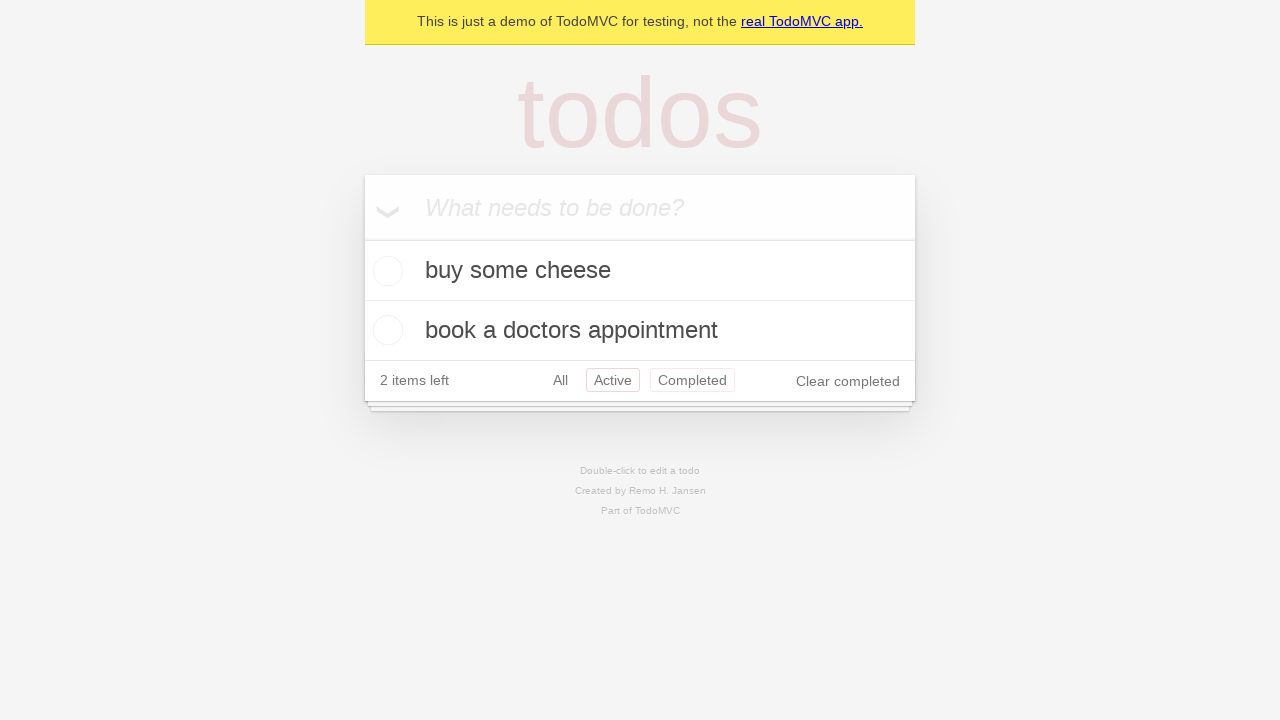

Navigated back to 'All' filter view
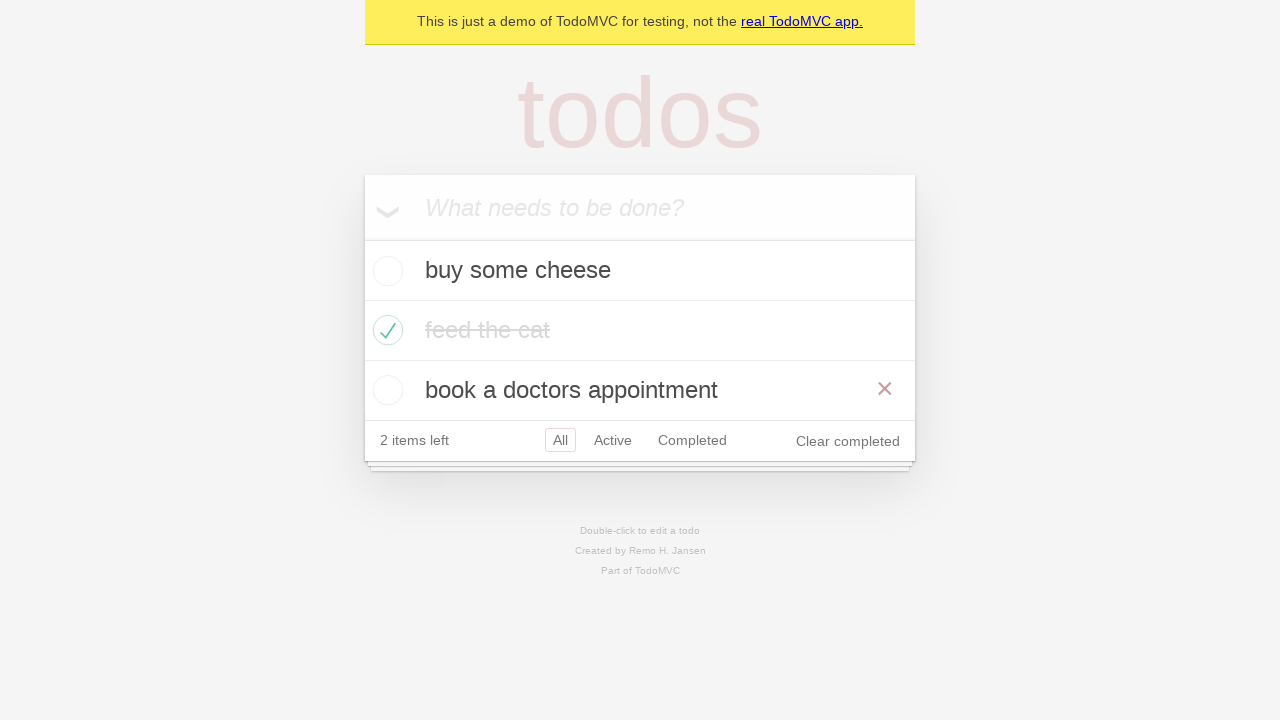

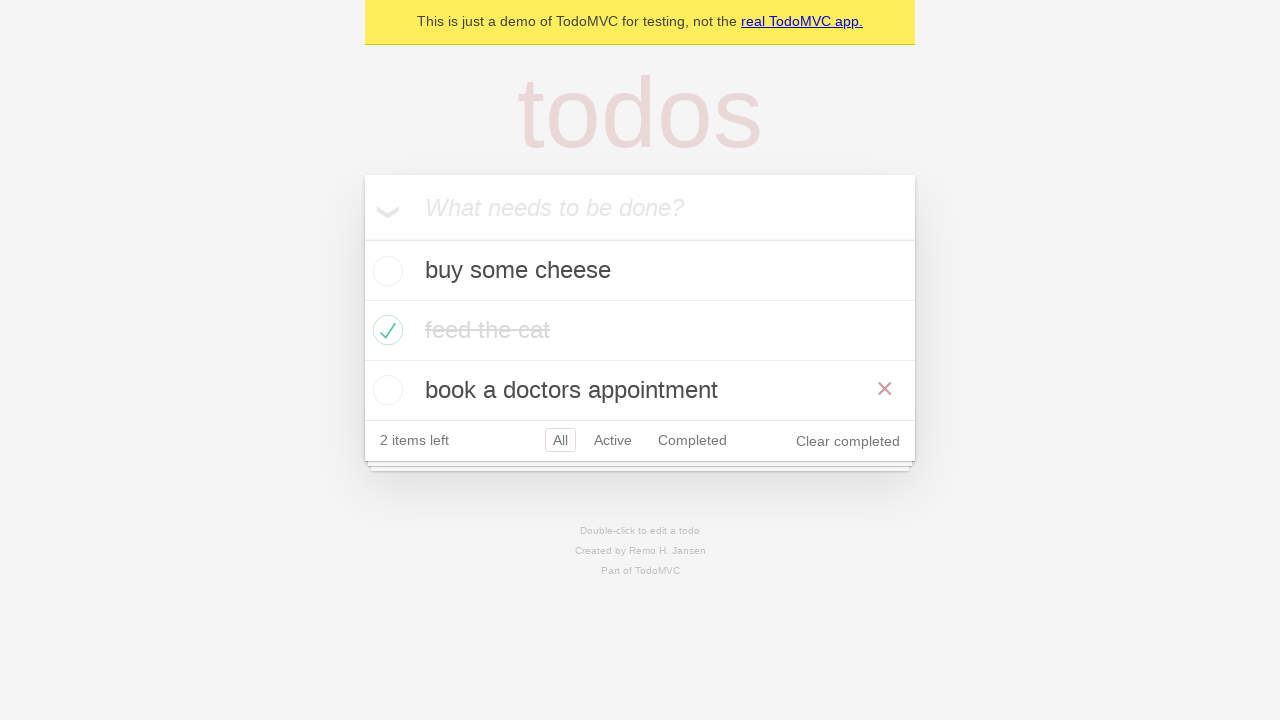